Navigates to YouTube and verifies the page title

Starting URL: https://www.youtube.com

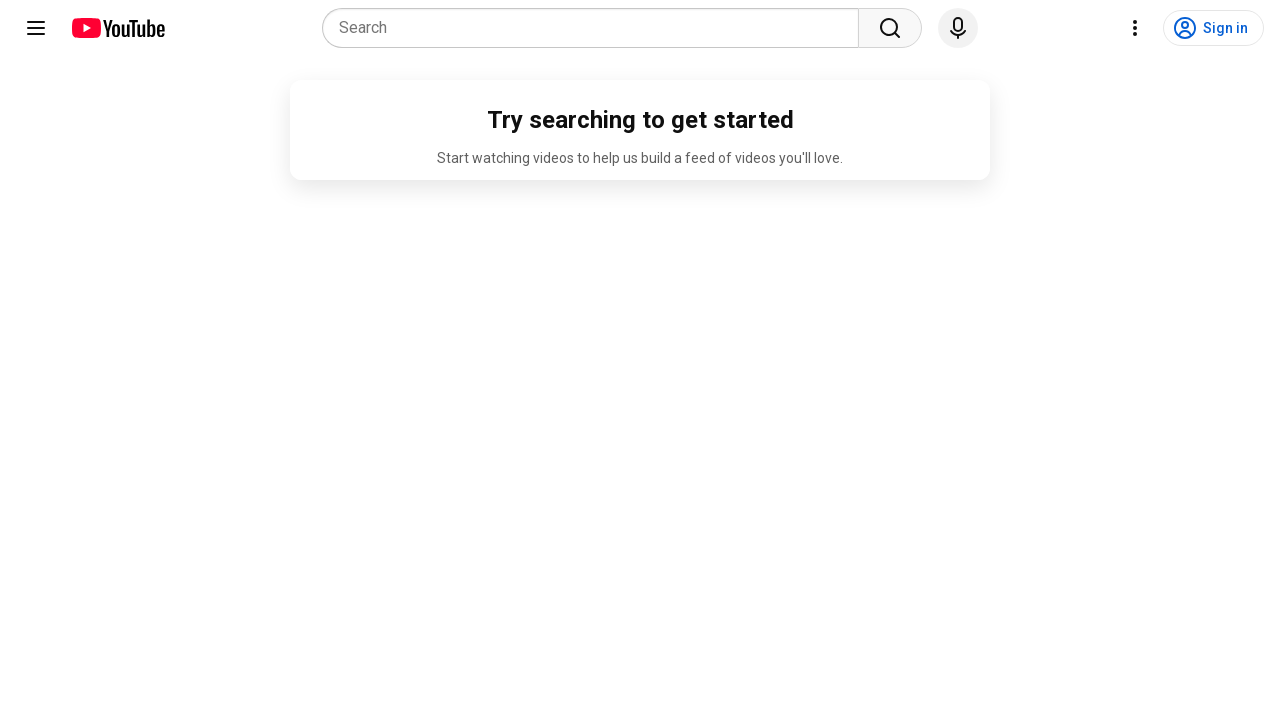

Navigated to https://www.youtube.com
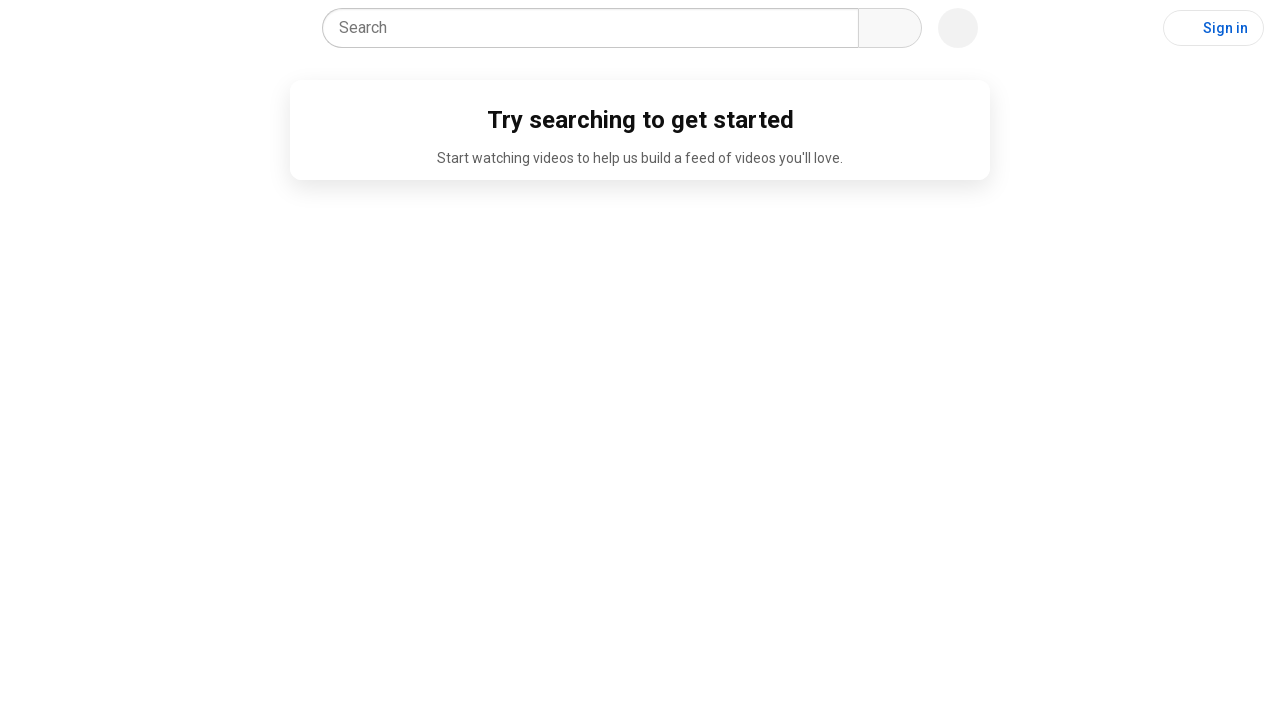

Verified page title is 'YouTube'
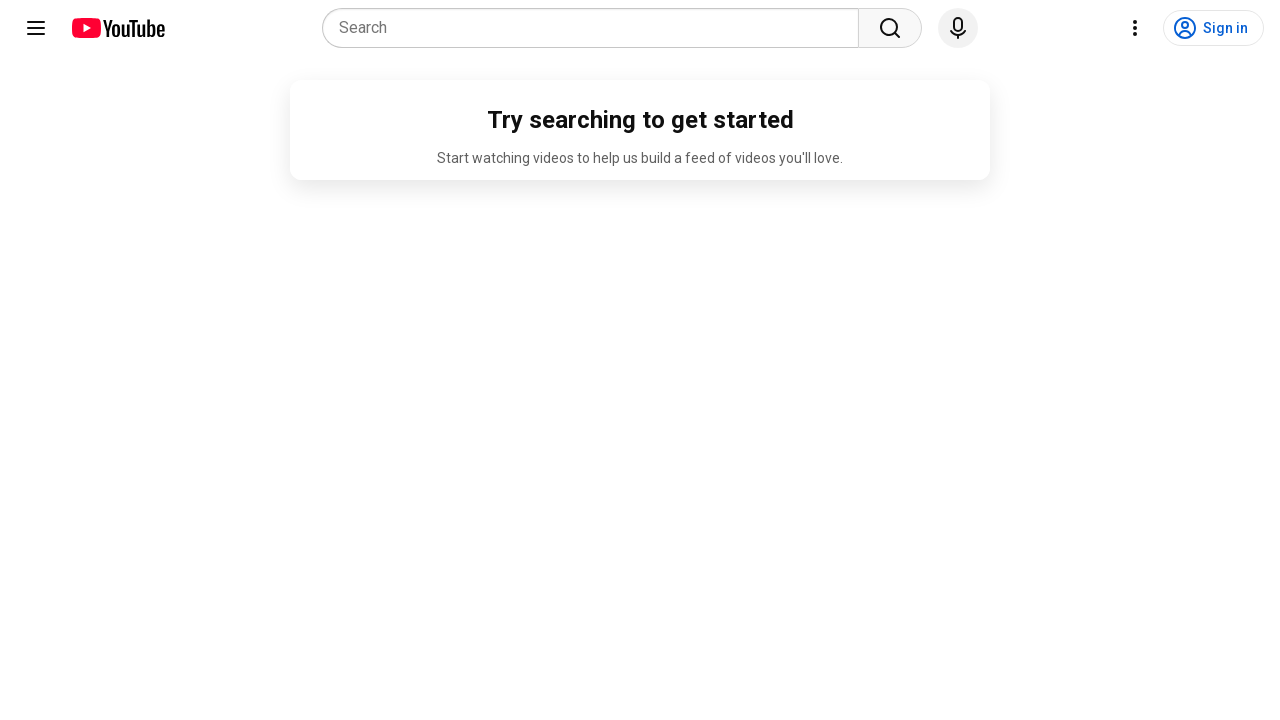

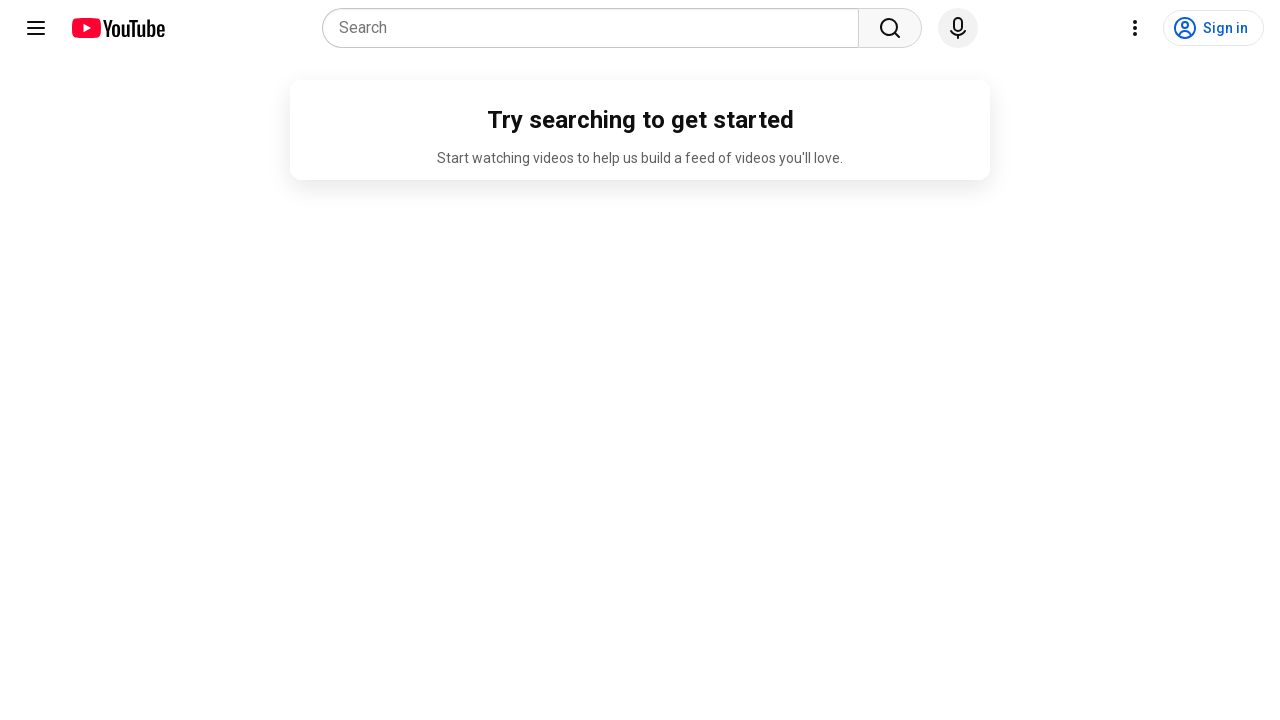